Navigates to the Text Box page, enters an email, submits, then clears the email field, submits again, and verifies the email output is hidden.

Starting URL: https://demoqa.com/elements

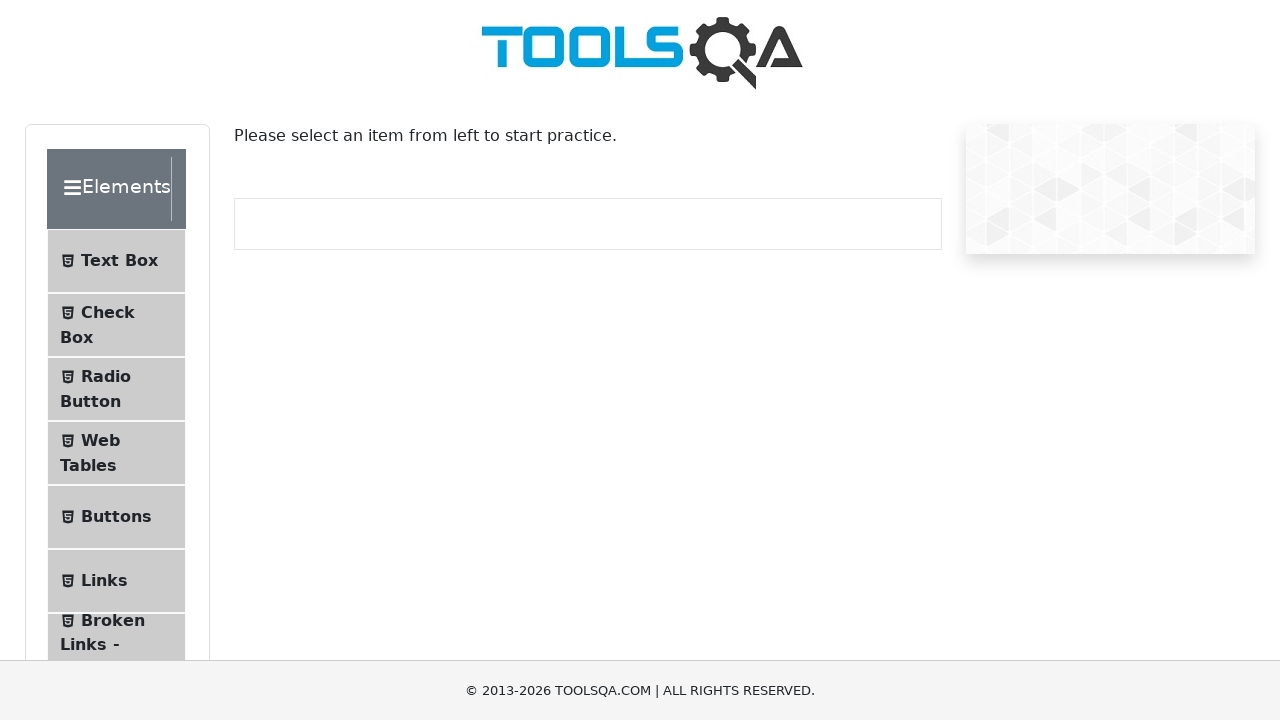

Clicked on Text Box menu item at (119, 261) on internal:text="Text Box"i
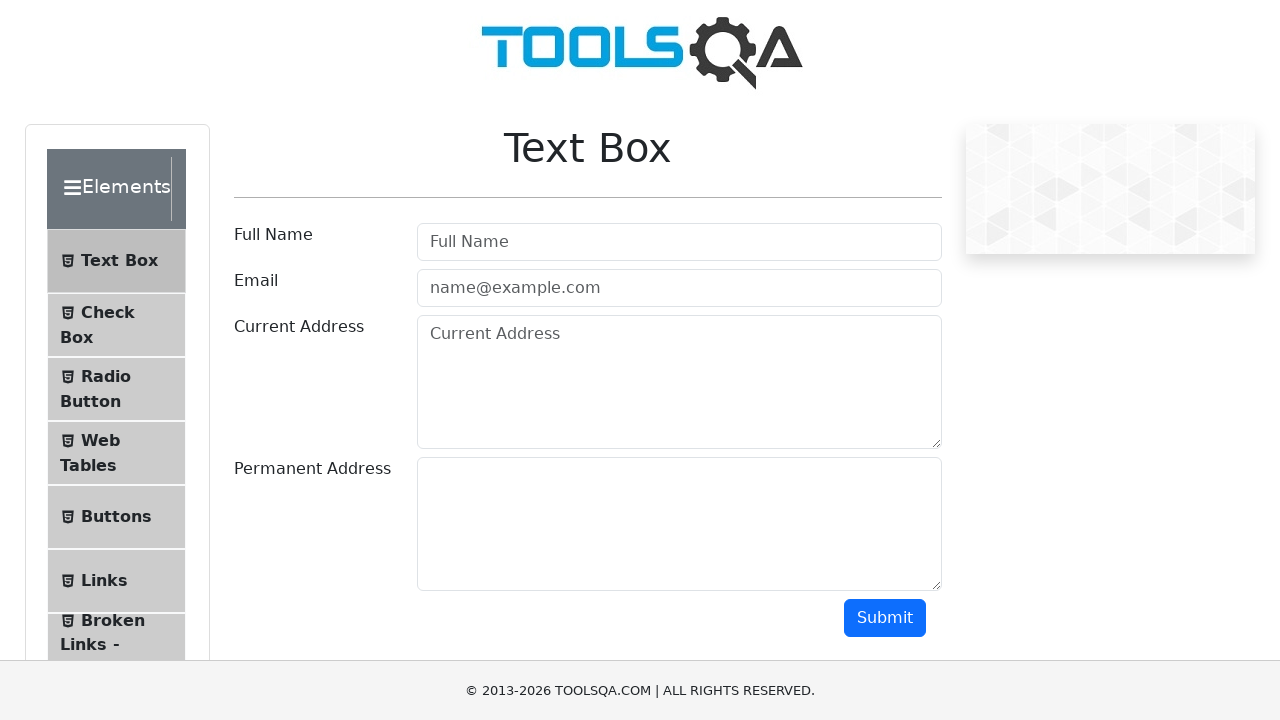

Navigated to Text Box page
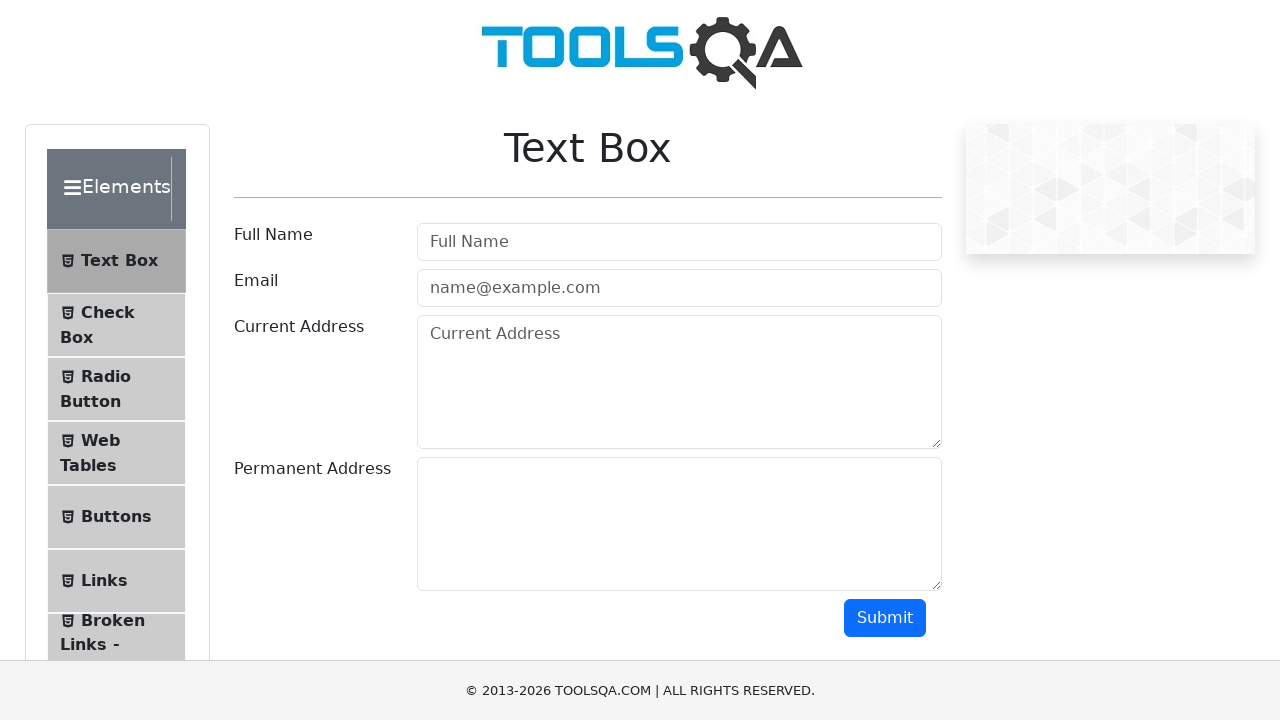

Filled email field with 'test@test.com' on internal:attr=[placeholder="name@example.com"i]
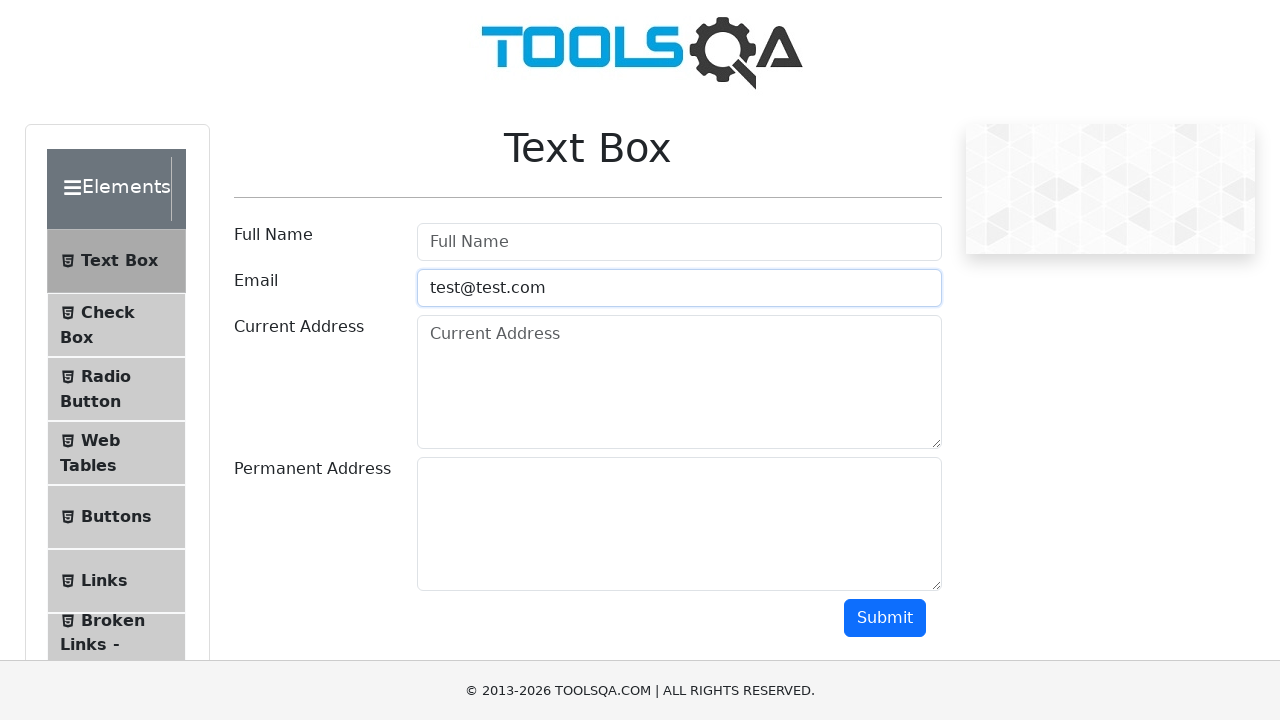

Clicked Submit button to submit email at (885, 618) on internal:role=button[name="Submit"i]
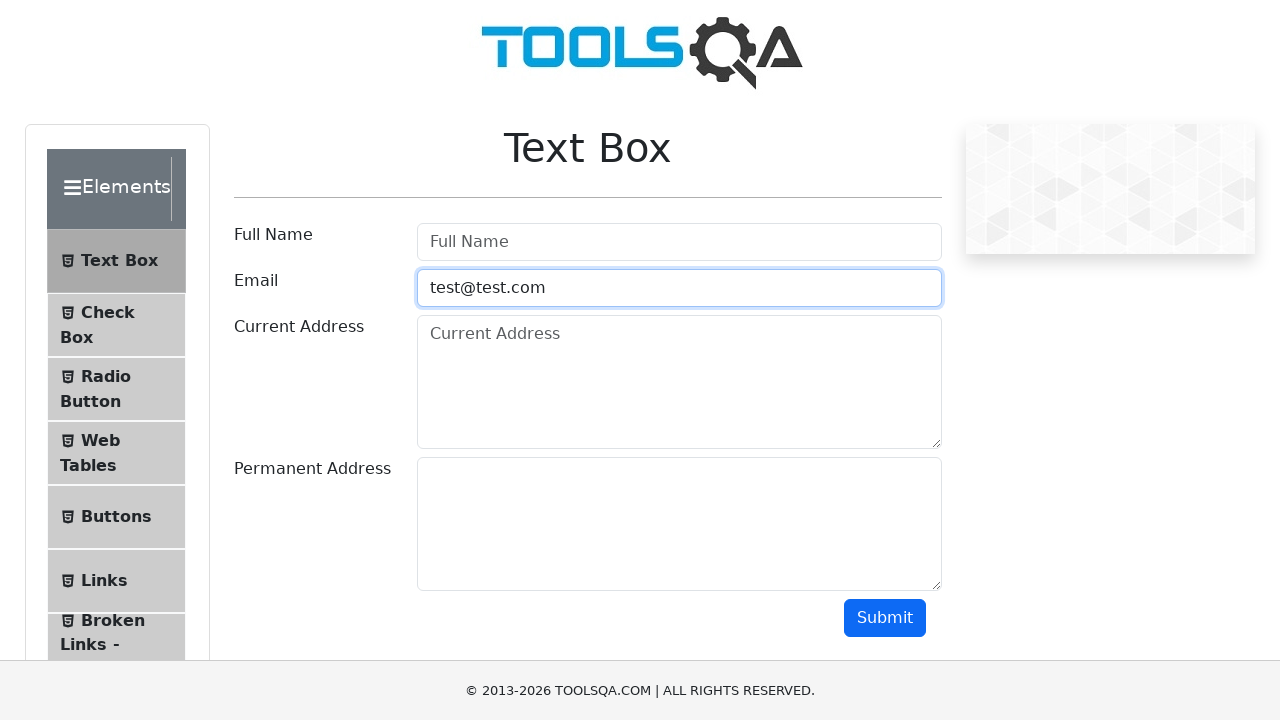

Verified email output is visible
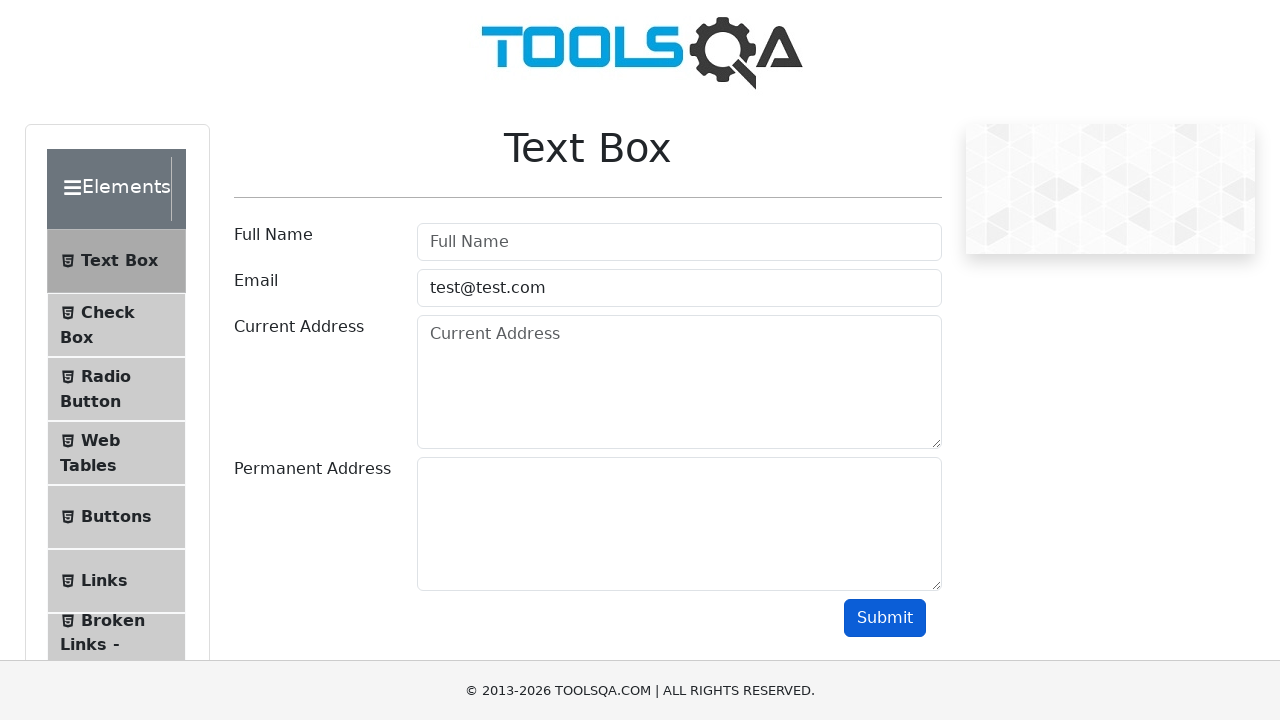

Cleared the email input field on internal:attr=[placeholder="name@example.com"i]
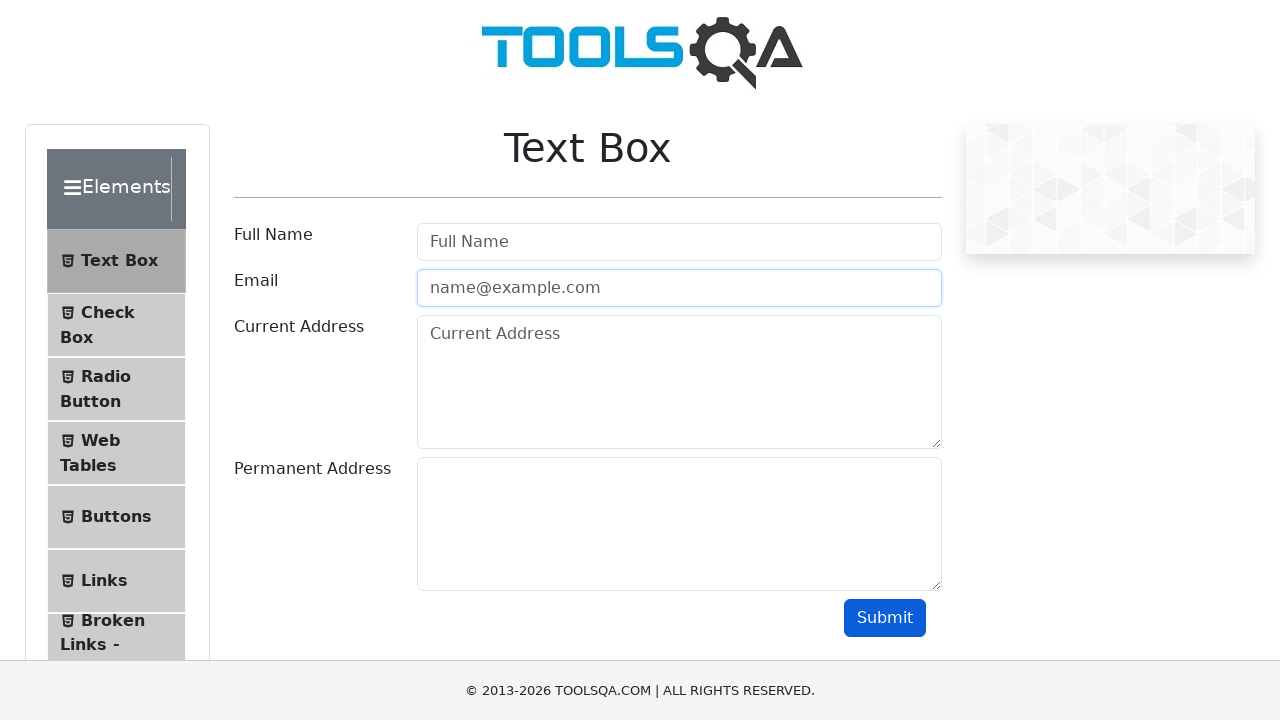

Clicked Submit button to submit cleared form at (885, 618) on internal:role=button[name="Submit"i]
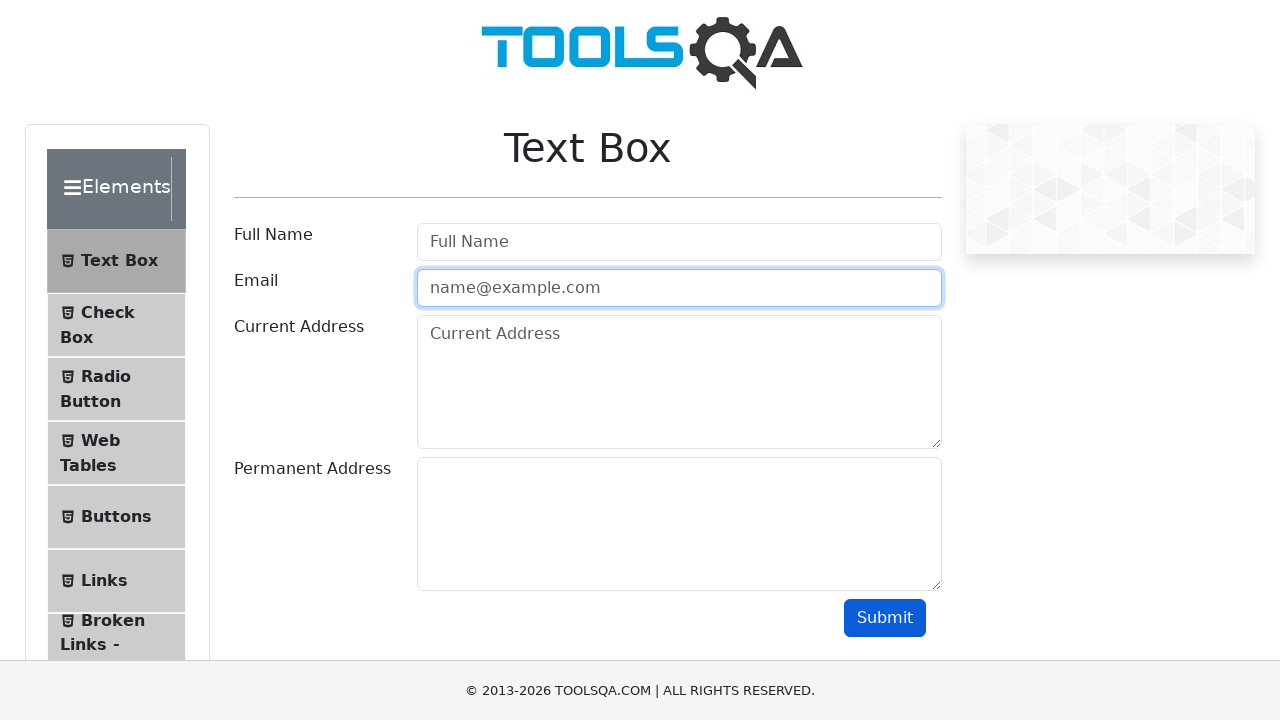

Verified email output is hidden after clearing and resubmitting
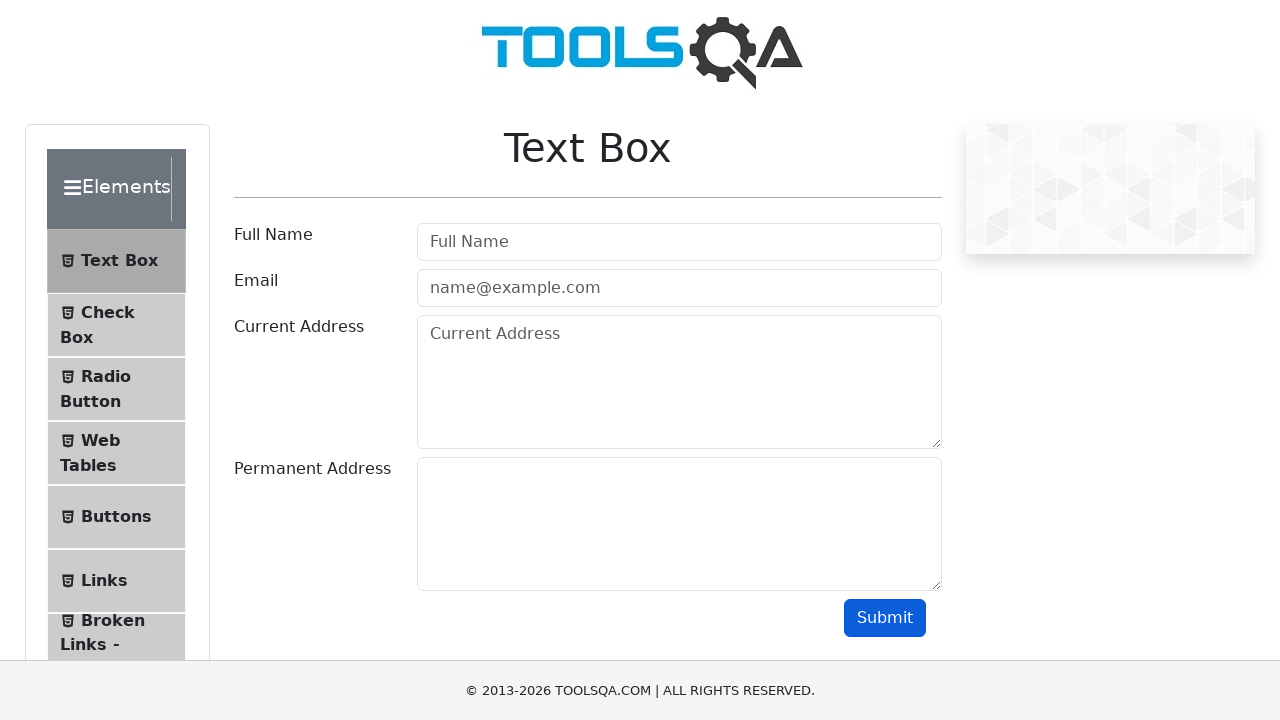

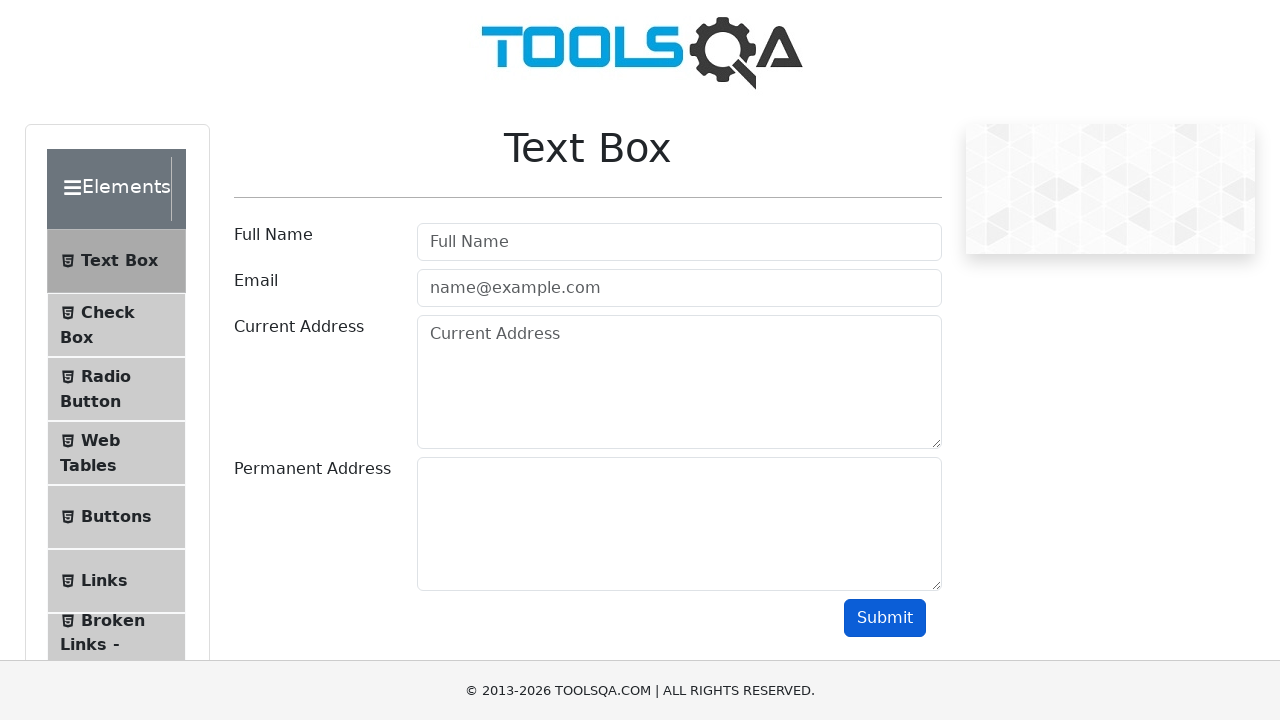